Navigates to Trendyol e-commerce site and verifies the page title

Starting URL: https://www.trendyol.com/

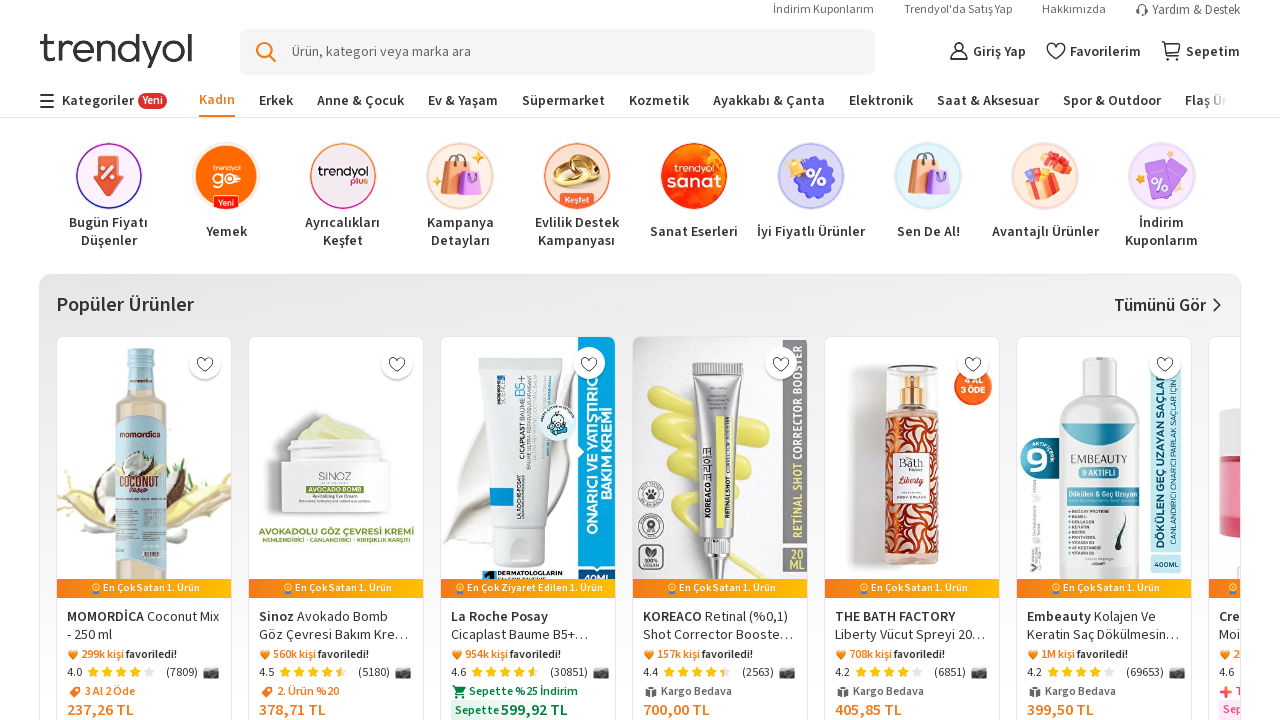

Waited for page to reach networkidle state
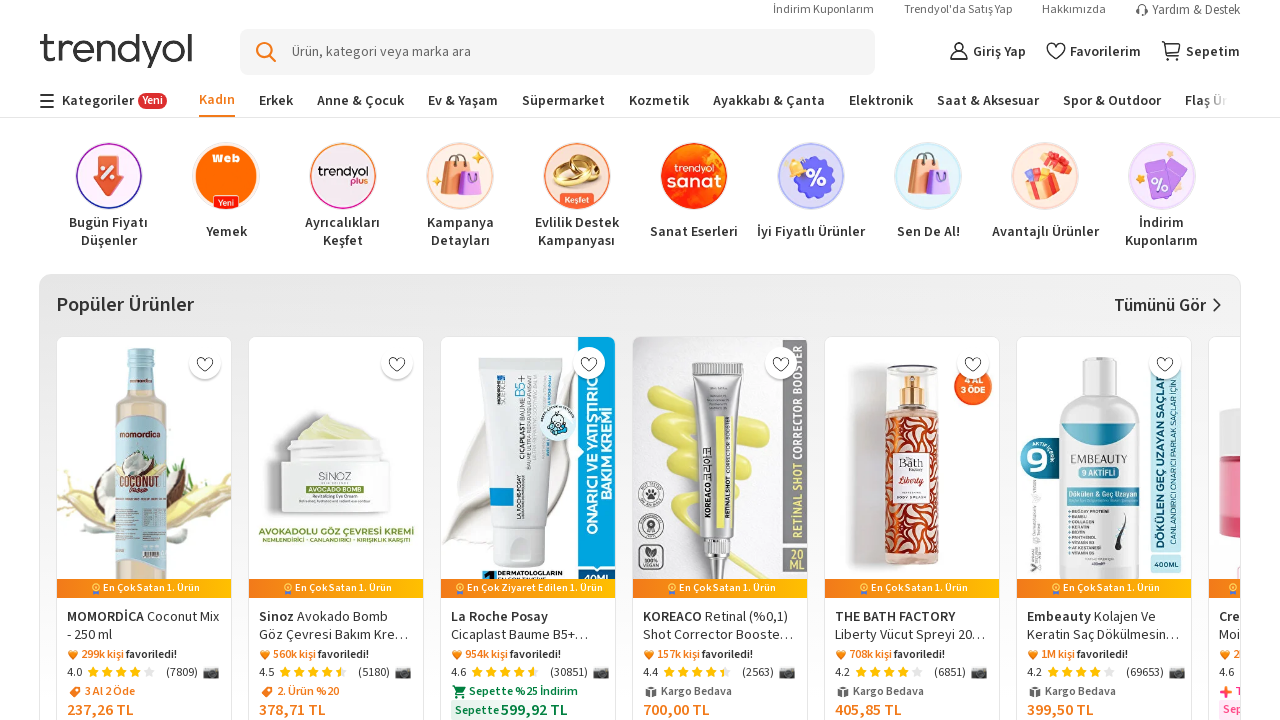

Retrieved page title
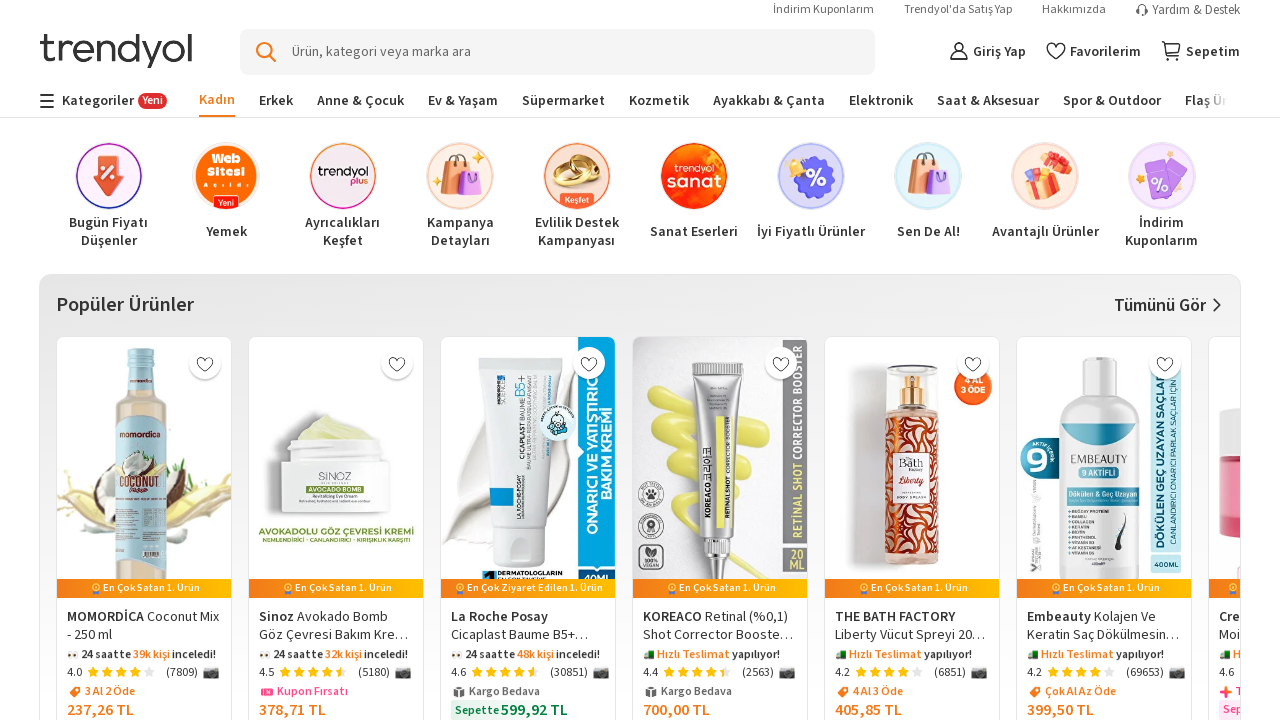

Verified page title matches expected value
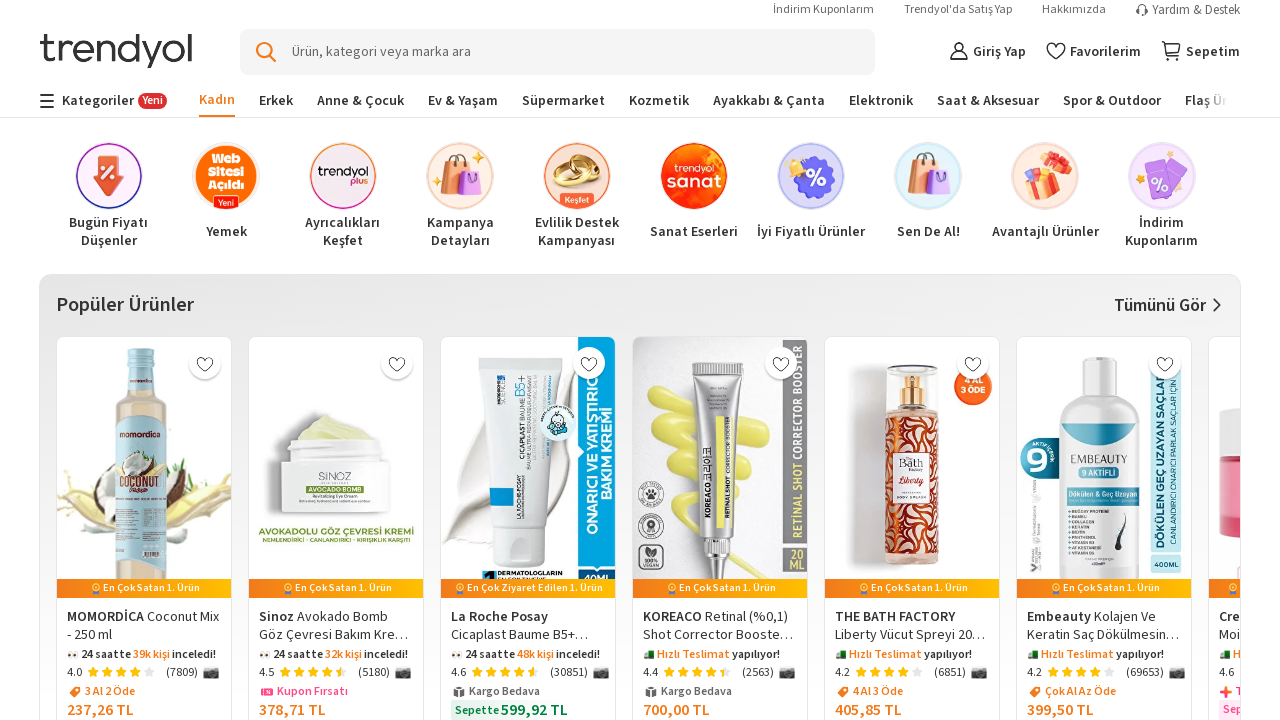

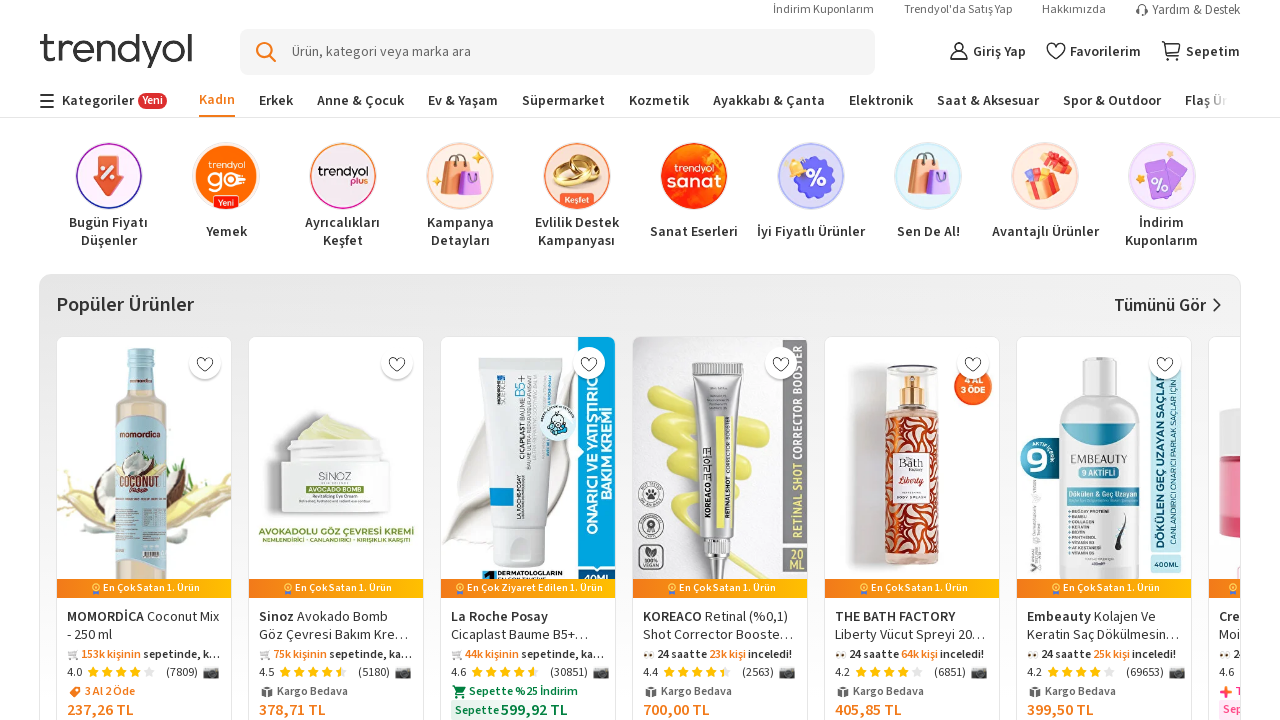